Tests checkbox functionality by clicking the first checkbox and verifying both checkboxes are selected

Starting URL: https://the-internet.herokuapp.com/checkboxes

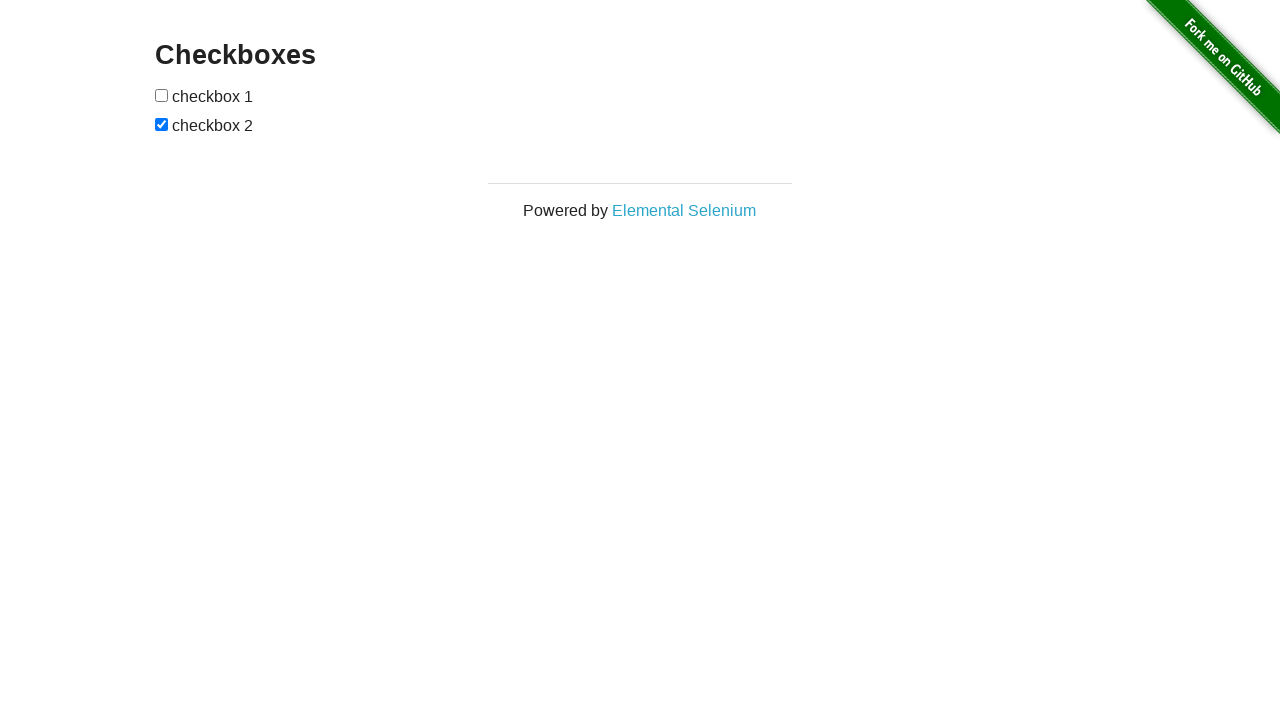

Clicked the first checkbox to select it at (162, 95) on (//input[@type='checkbox'])[1]
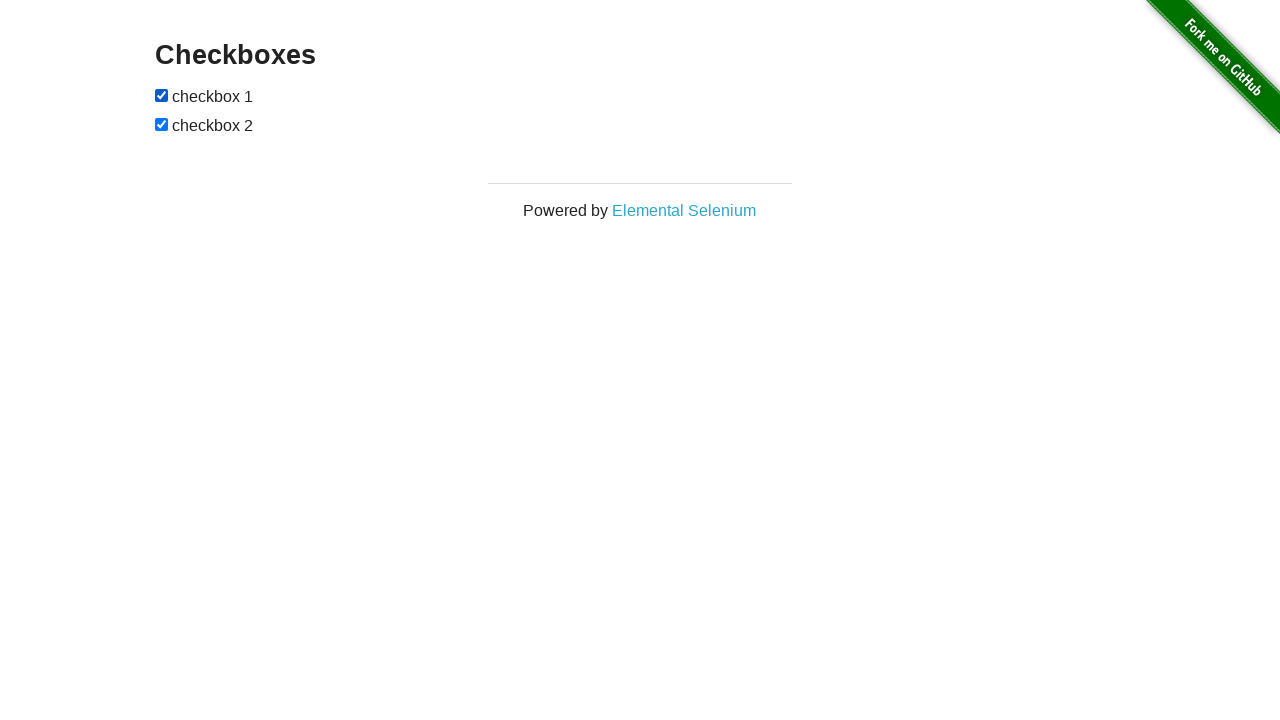

Verified first checkbox is selected
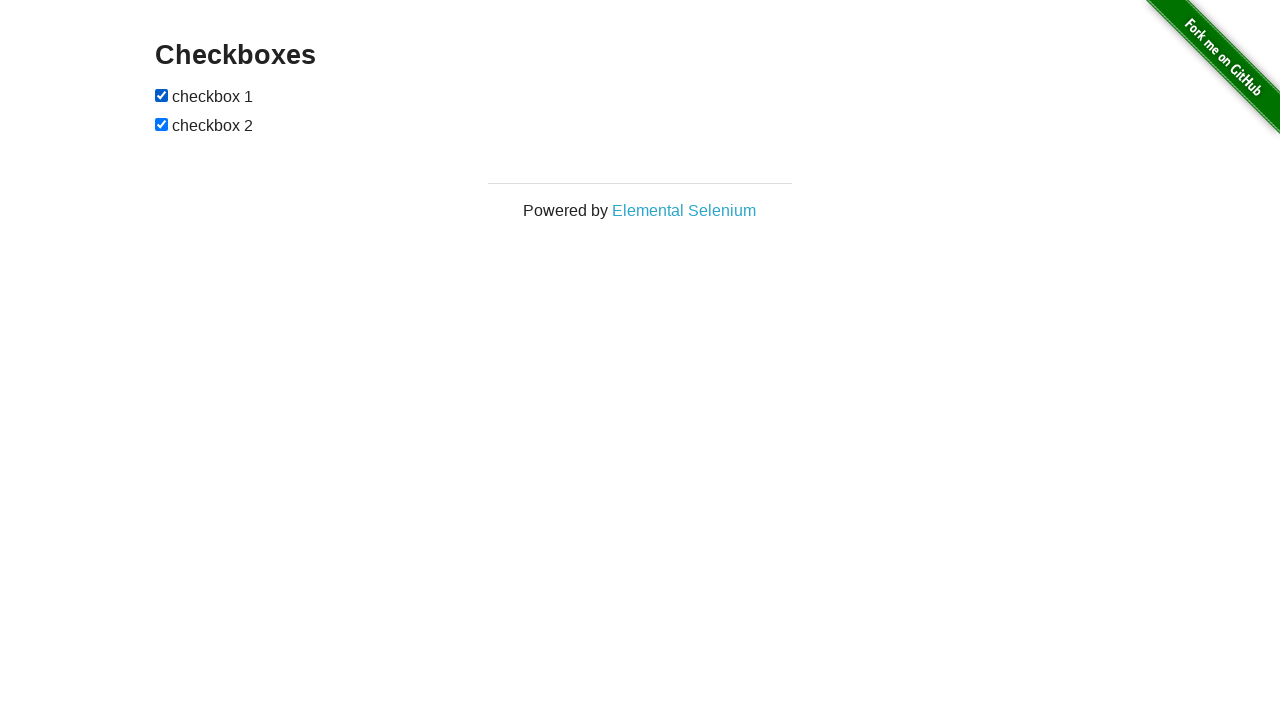

Verified second checkbox is selected (checked by default)
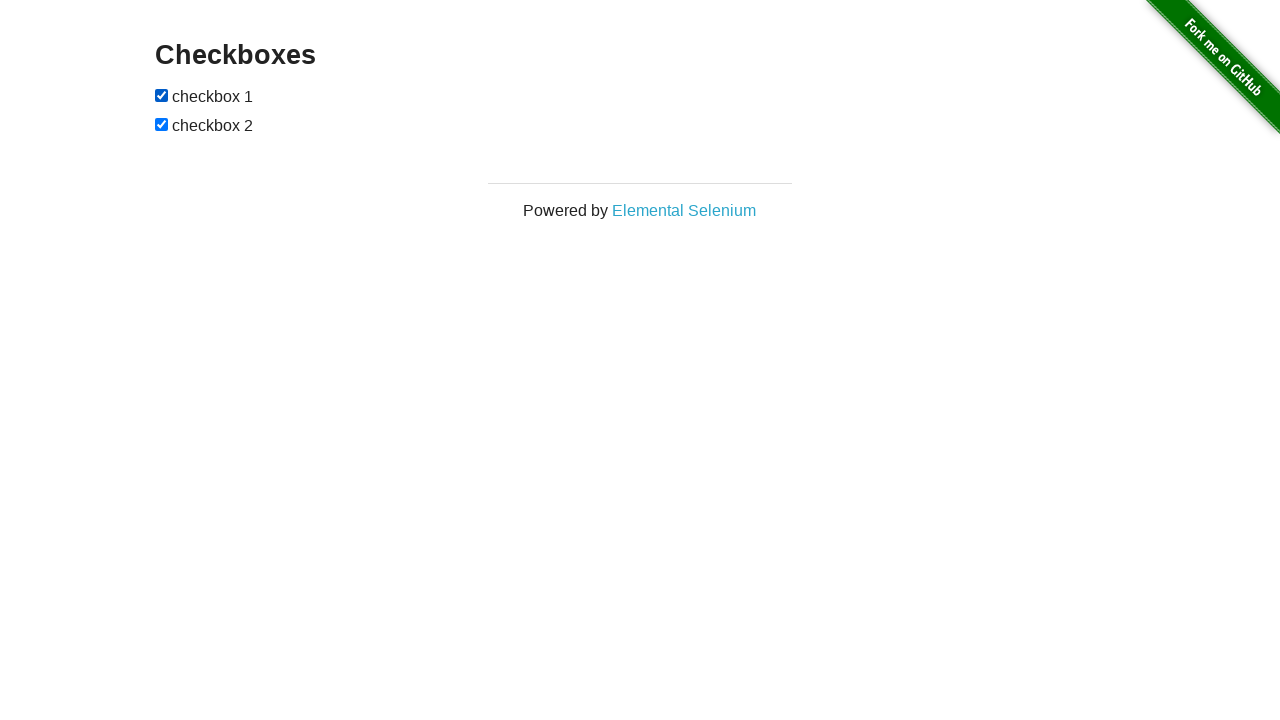

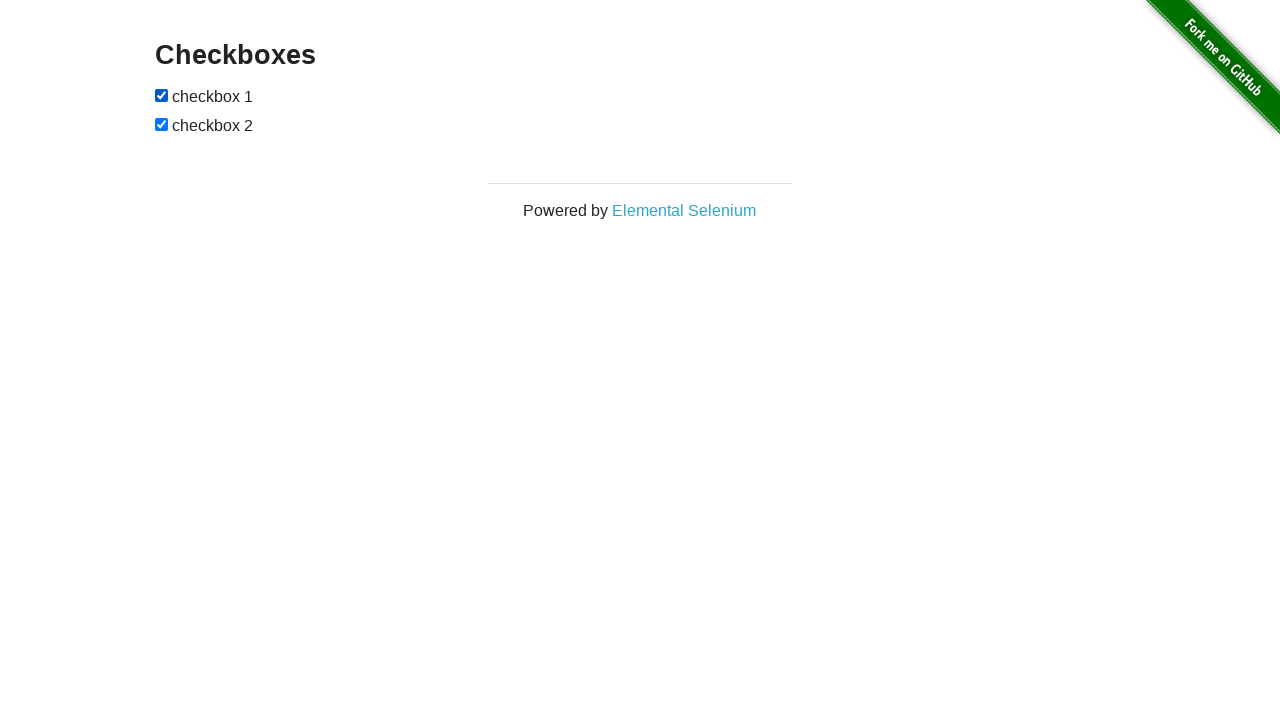